Tests clicking the return to index link and navigating back

Starting URL: https://bonigarcia.dev/selenium-webdriver-java/web-form.html

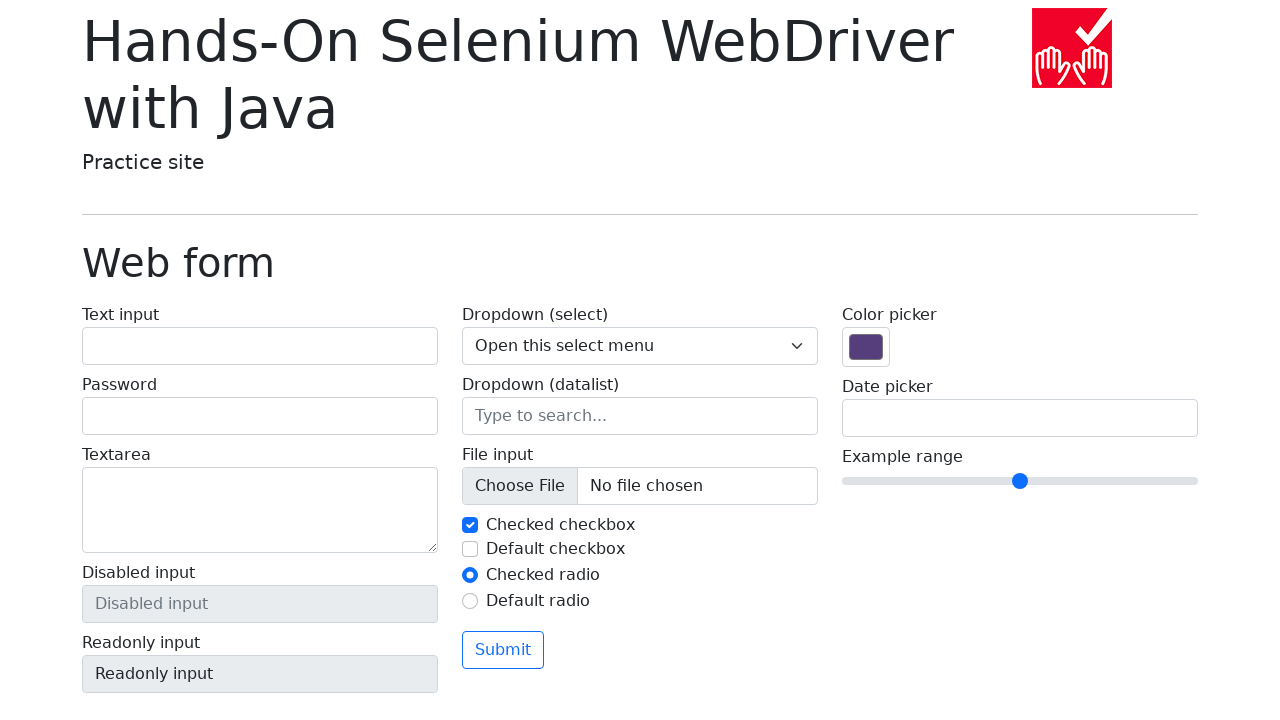

Clicked 'Return to index' link at (143, 711) on a:has-text('Return to index')
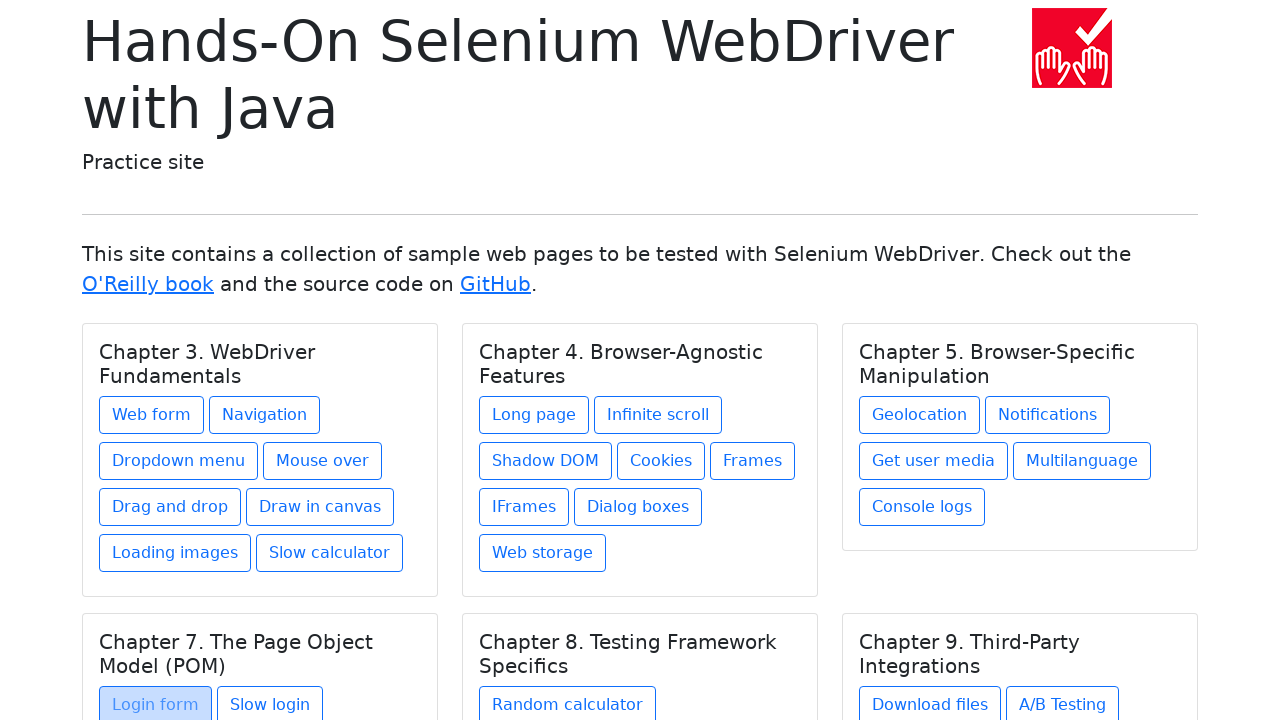

Waited for navigation to index.html URL
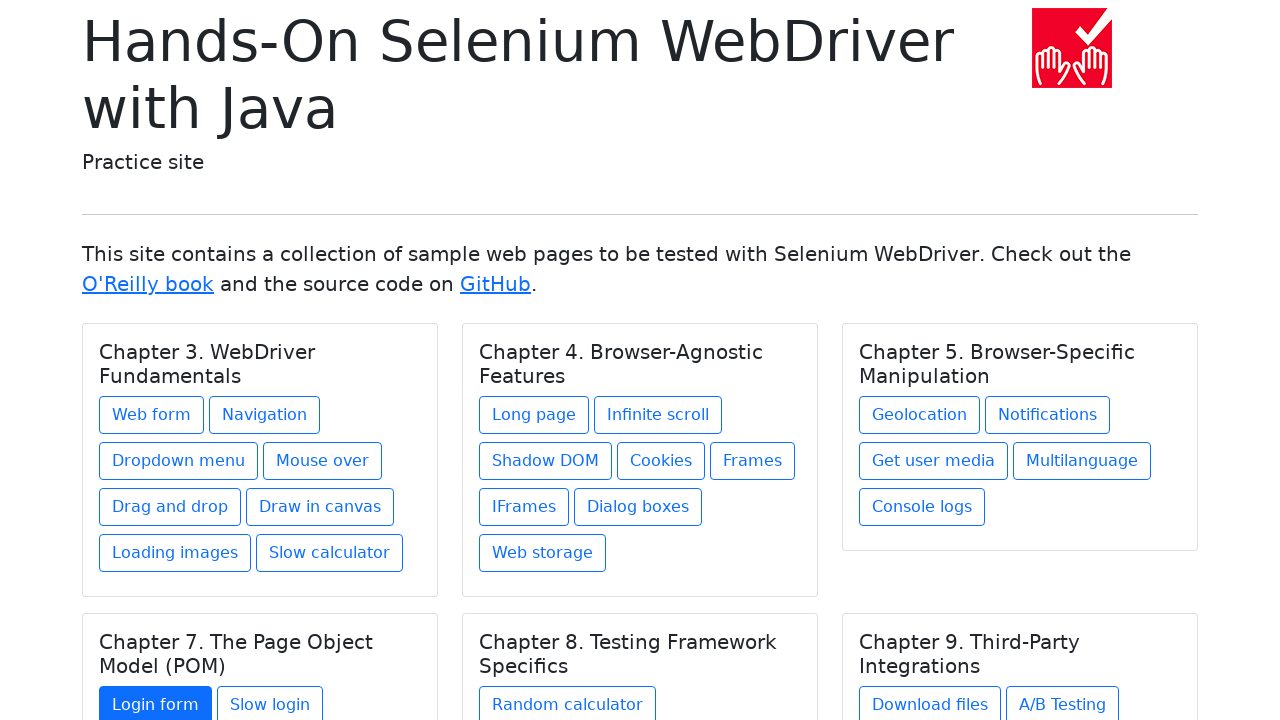

Verified that current URL contains 'index.html'
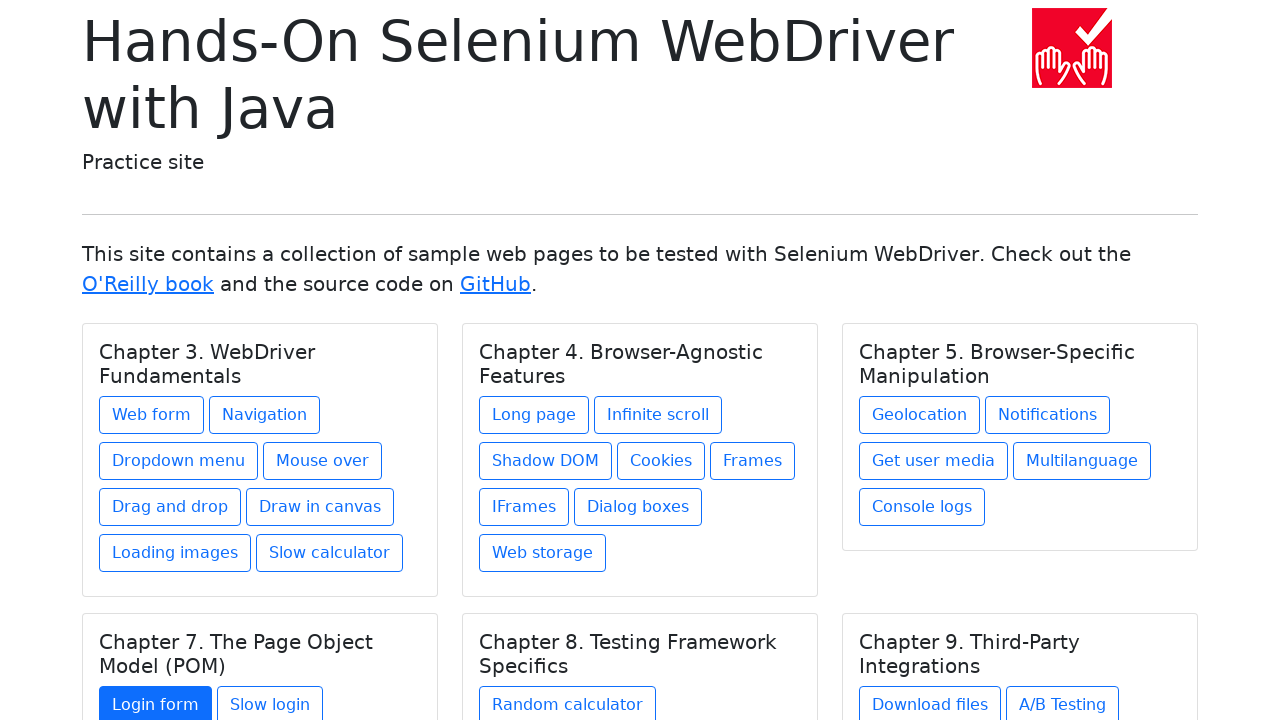

Navigated back to previous page
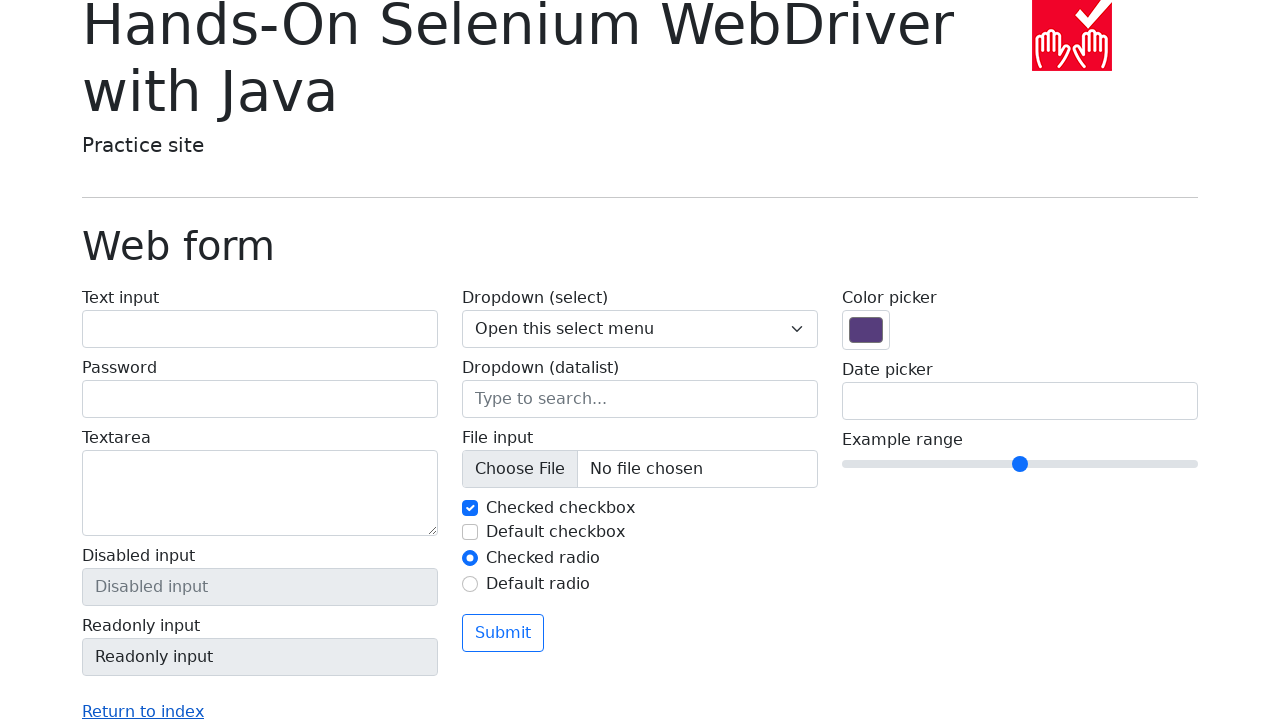

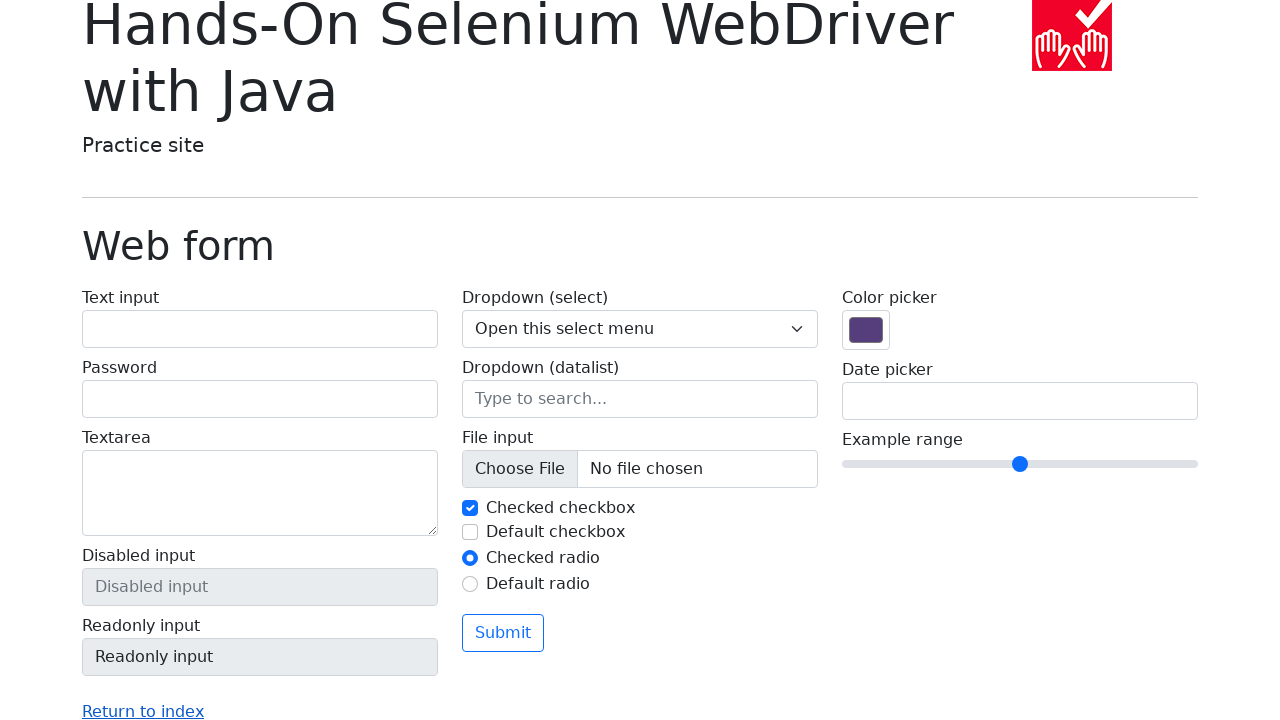